Tests radio button functionality by clicking the Hockey radio button and verifying it becomes selected

Starting URL: https://practice.cydeo.com/radio_buttons

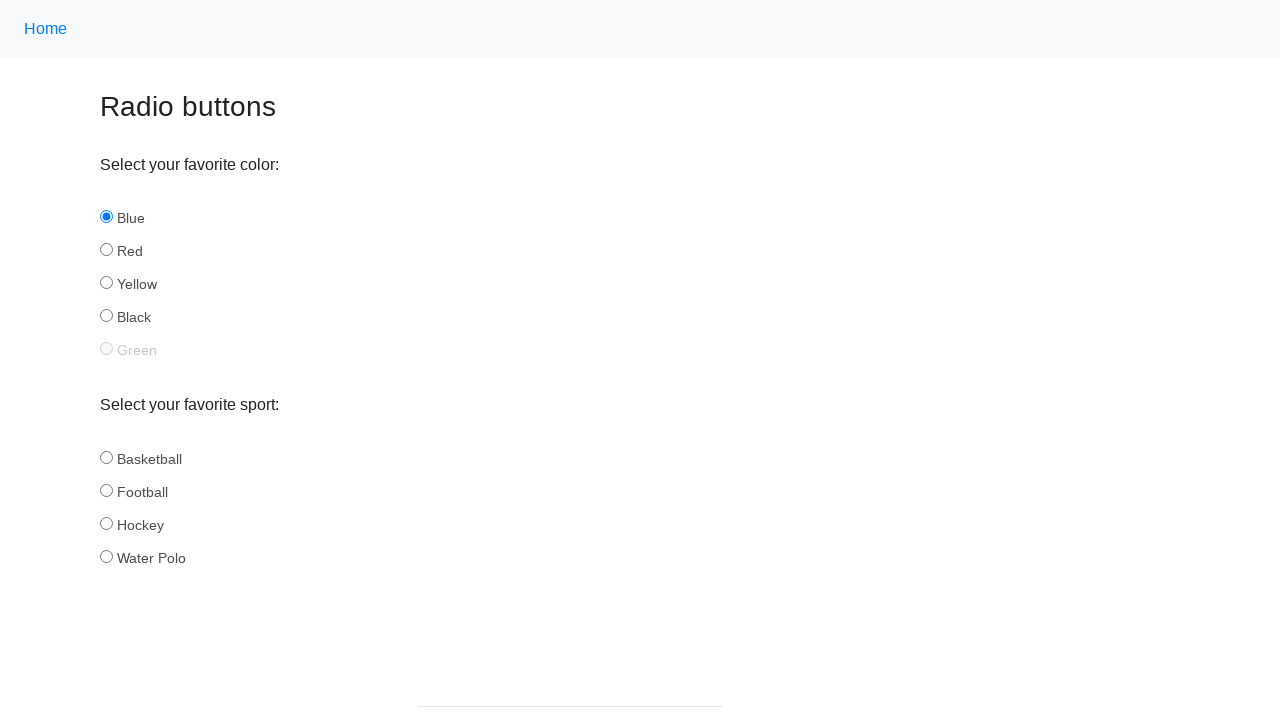

Clicked the Hockey radio button at (106, 523) on input#hockey
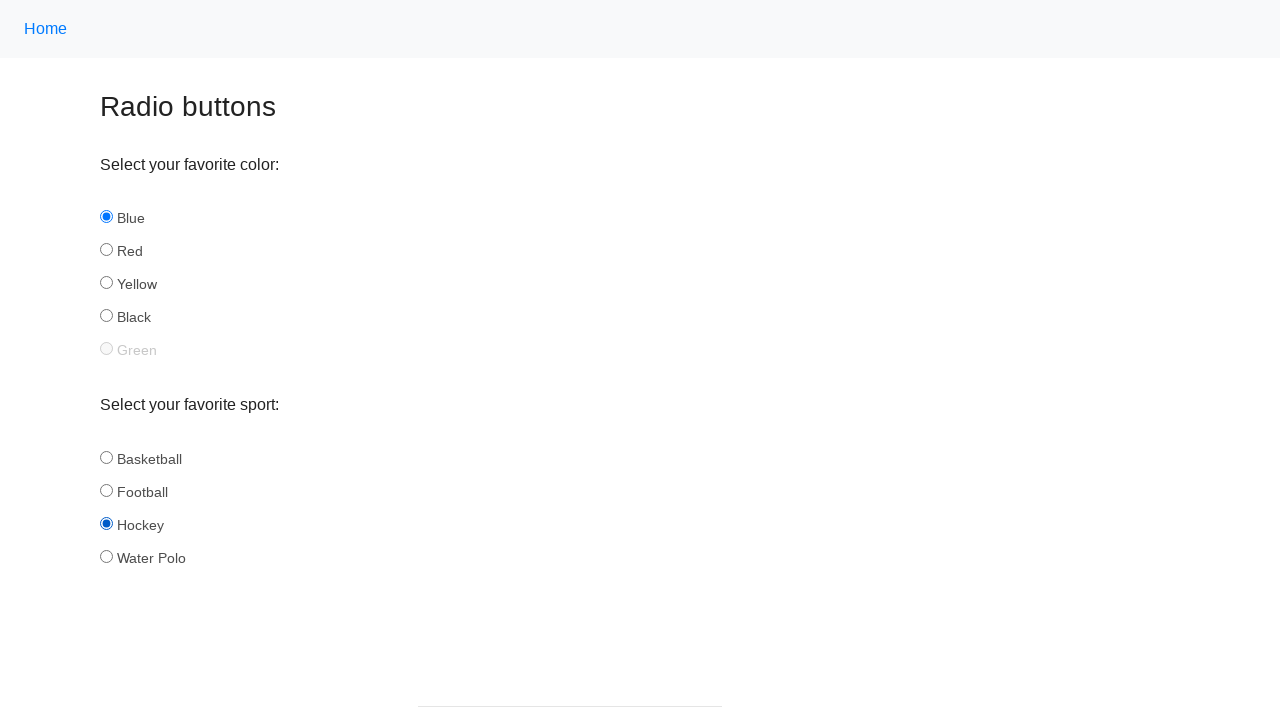

Verified that Hockey radio button is selected
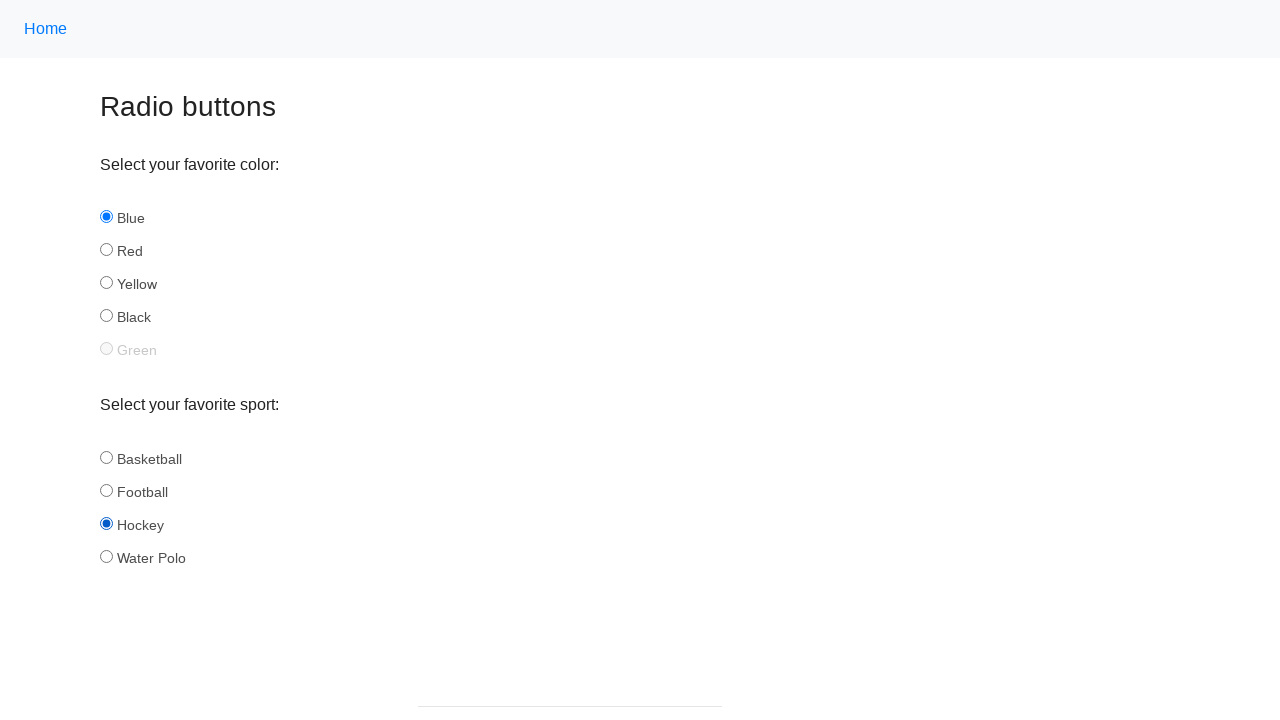

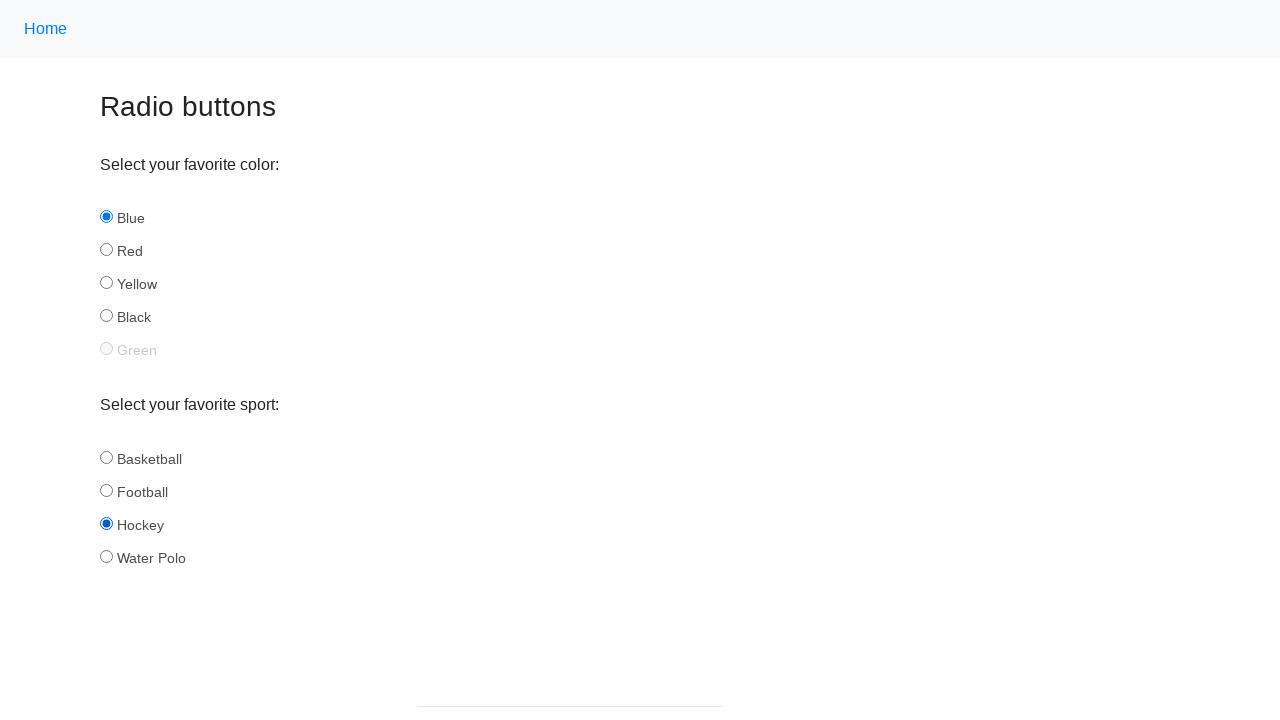